Tests double-click functionality by double-clicking a button and verifying the result text field is populated

Starting URL: https://testautomationpractice.blogspot.com/

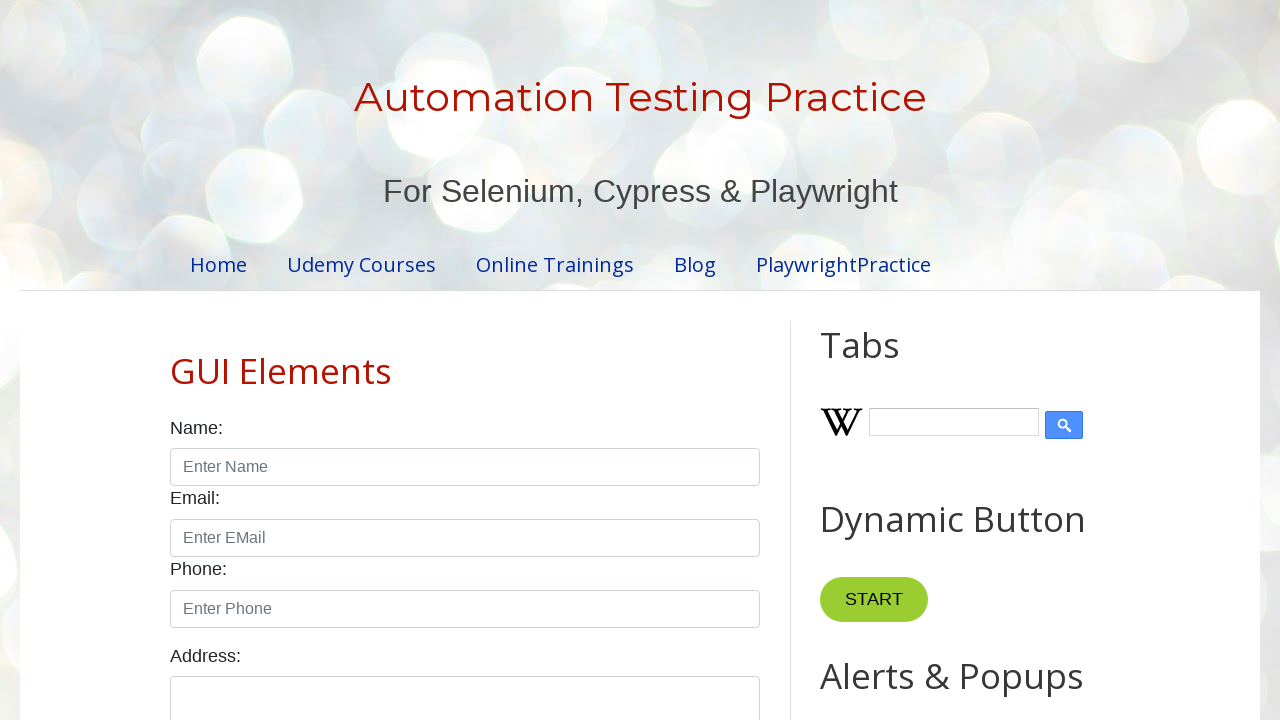

Double-clicked the button with ondblclick handler at (885, 360) on button[ondblclick="myFunction1()"]
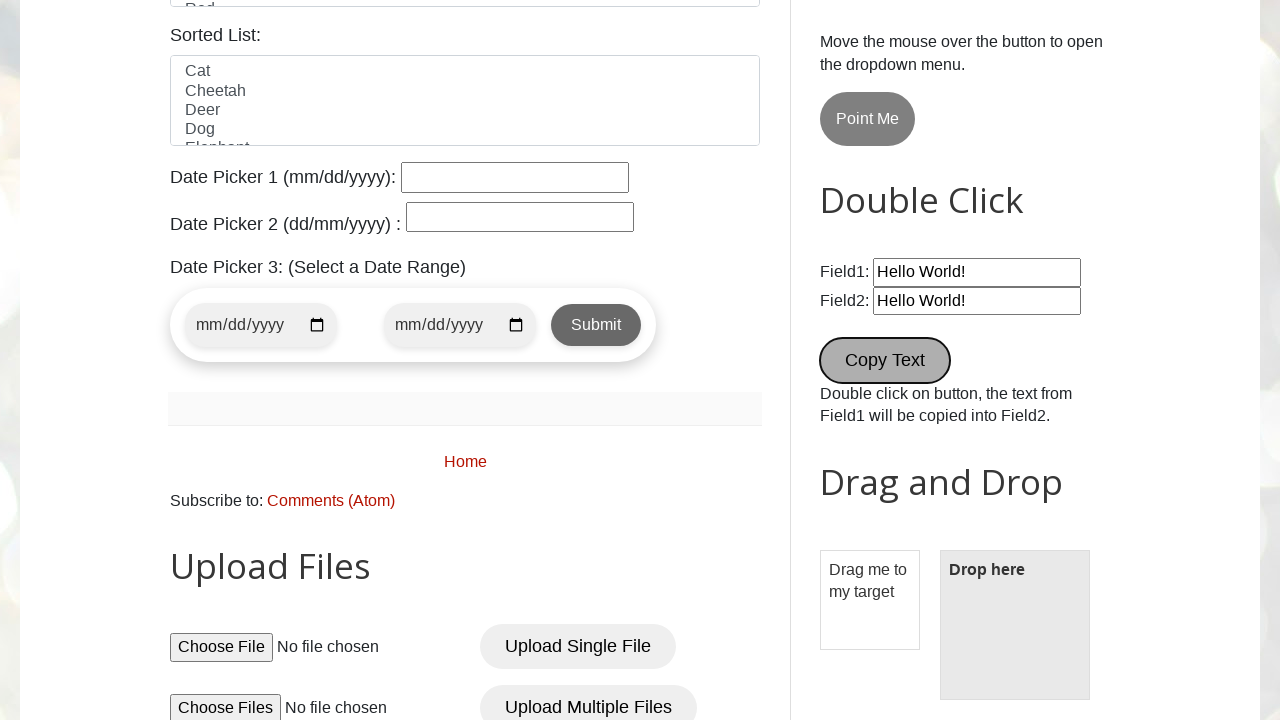

Retrieved value from result field
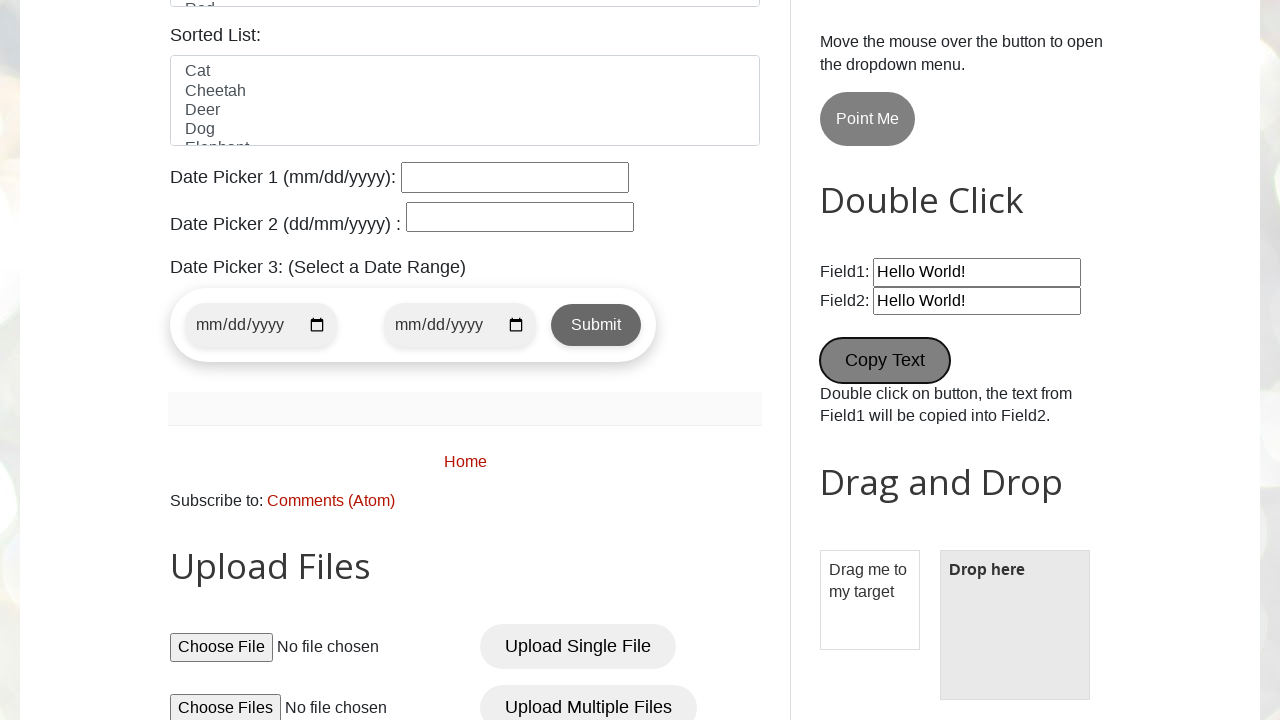

Verified result field contains 'Hello World!'
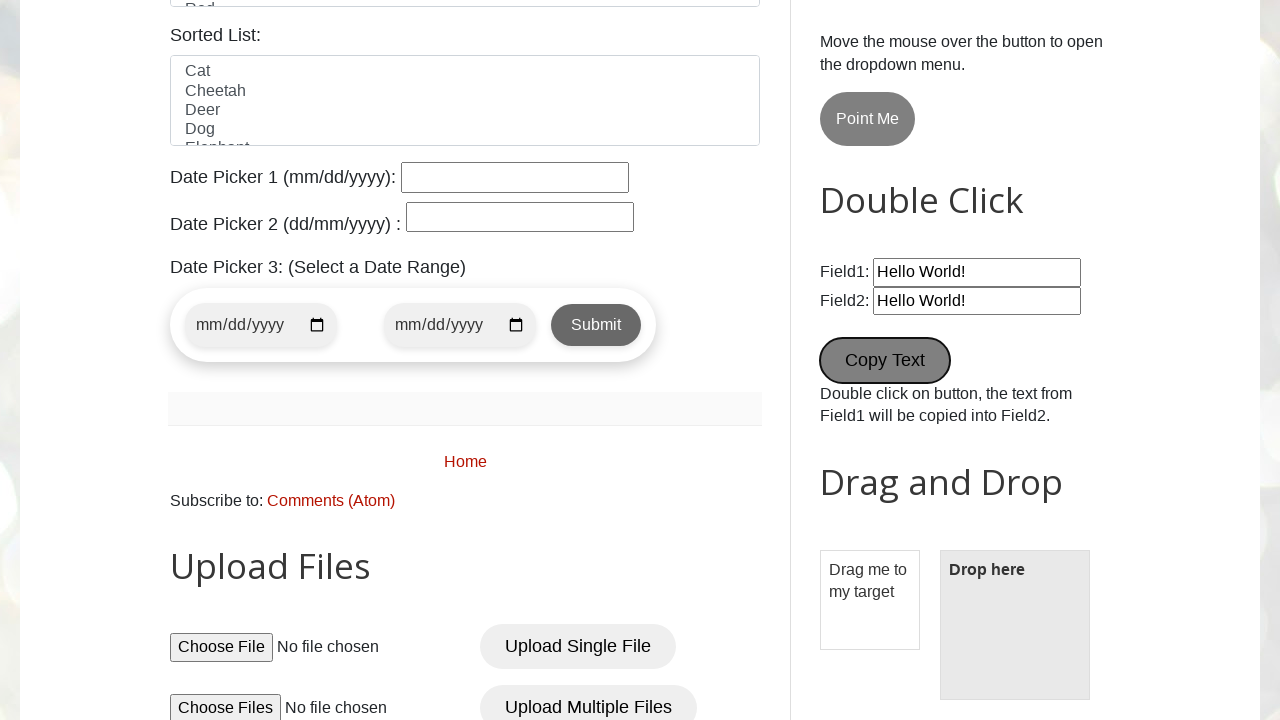

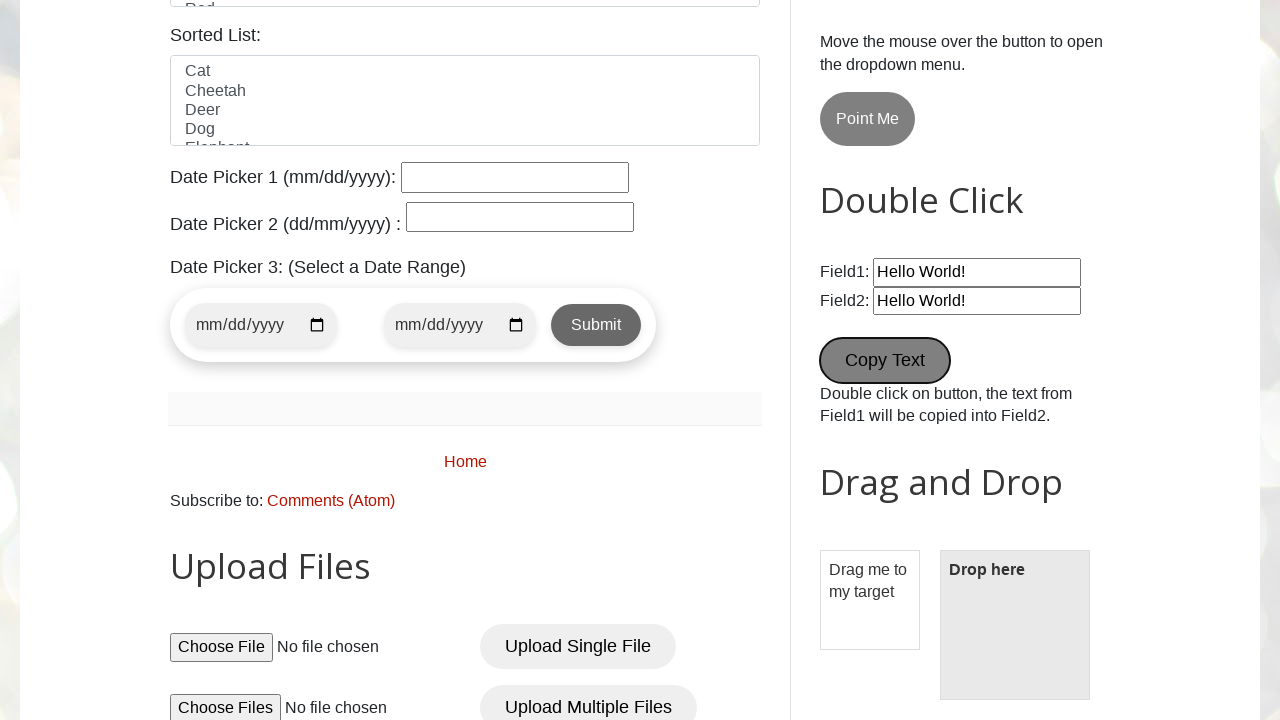